Tests dismissing a JavaScript confirm alert by clicking a button, waiting for the confirm dialog, dismissing it, and verifying the cancel result

Starting URL: https://automationfc.github.io/basic-form/index.html

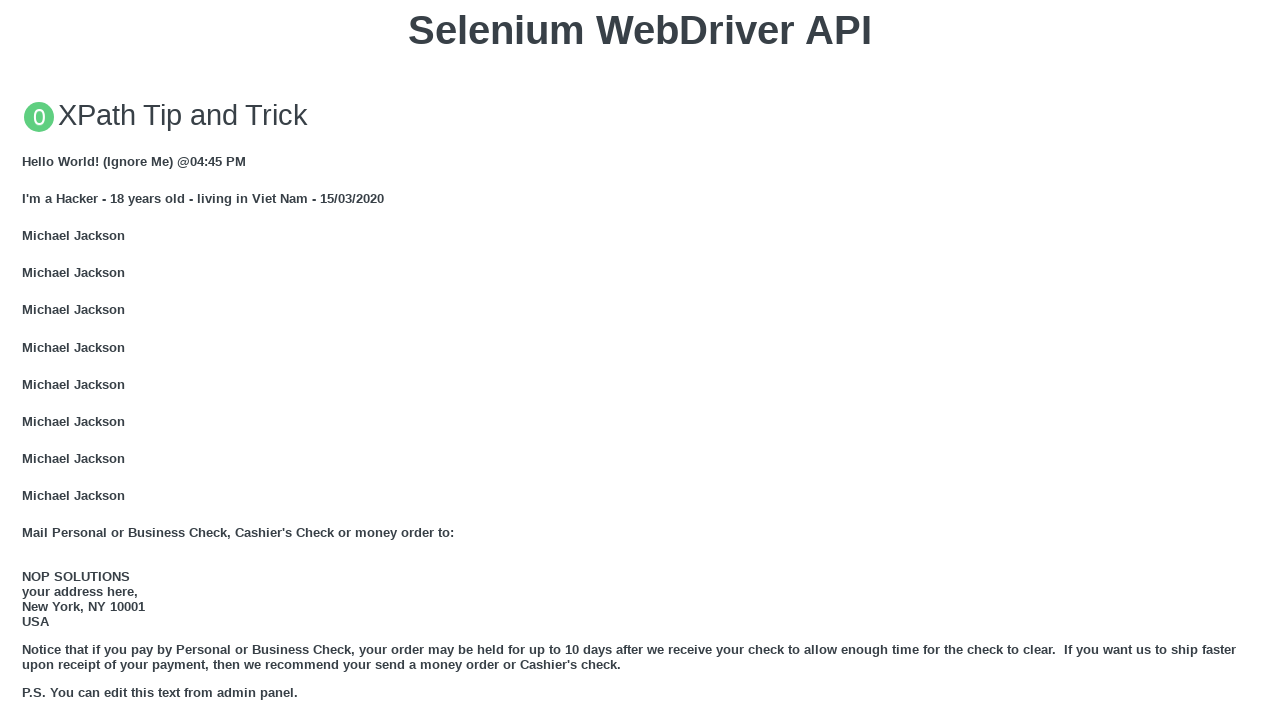

Set up dialog handler to dismiss confirm alert
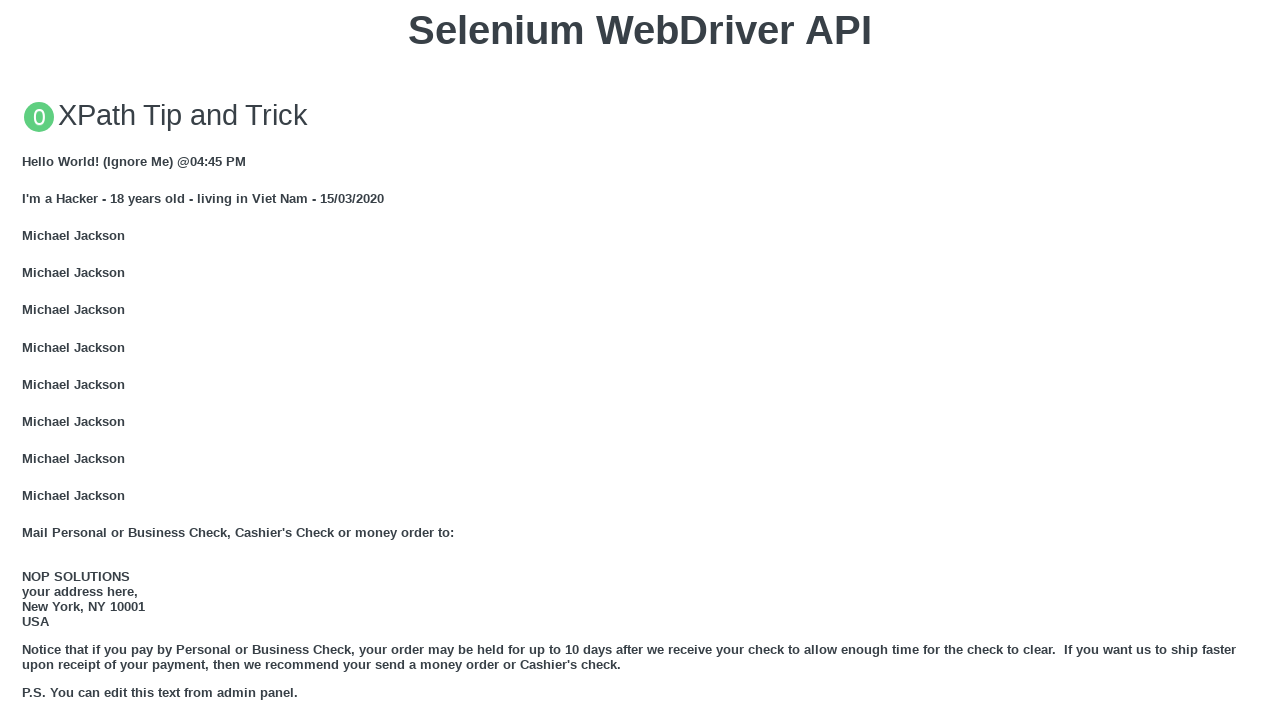

Clicked button to trigger JS Confirm alert at (640, 360) on xpath=//button[text() = 'Click for JS Confirm']
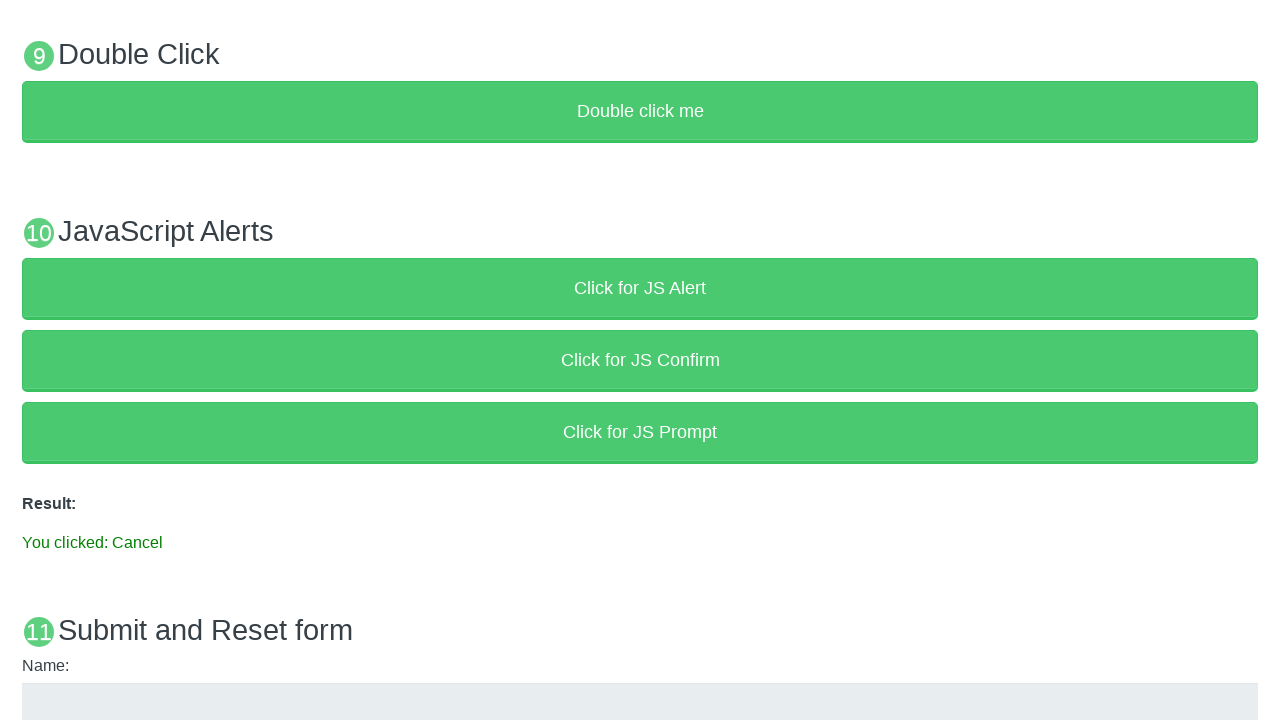

Result element appeared after dismissing confirm dialog
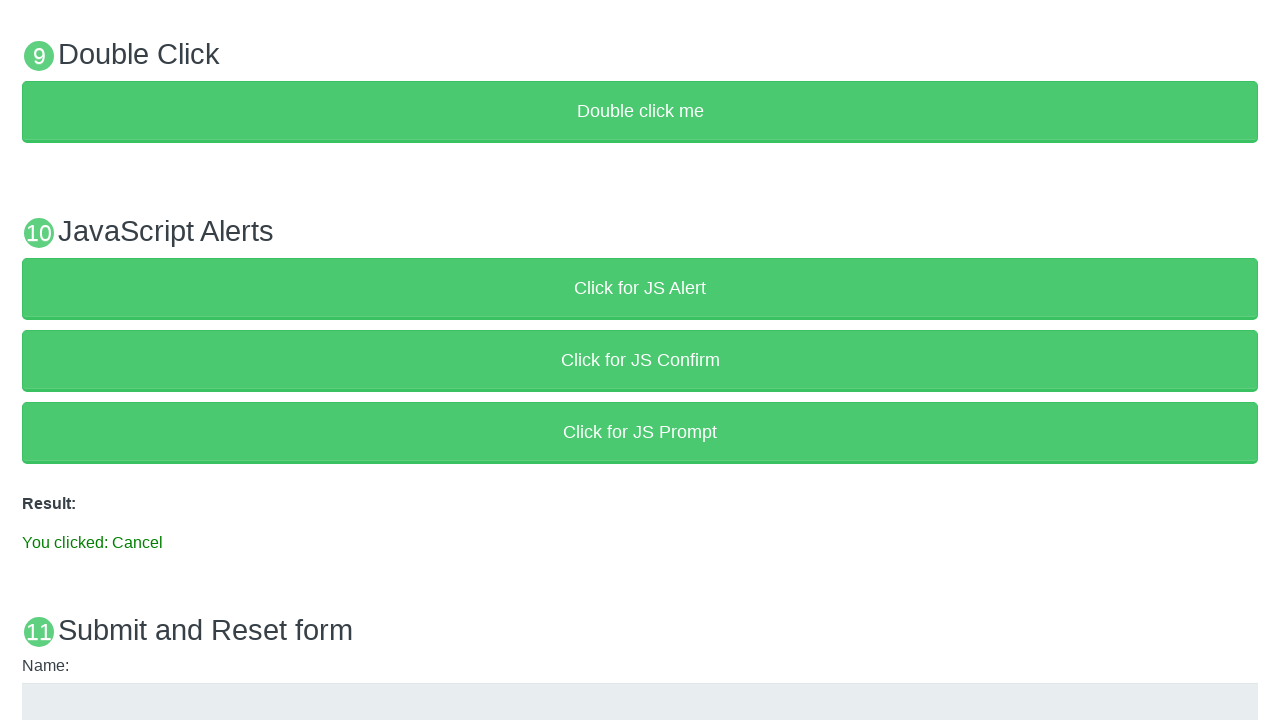

Waited 1000ms for result to fully update
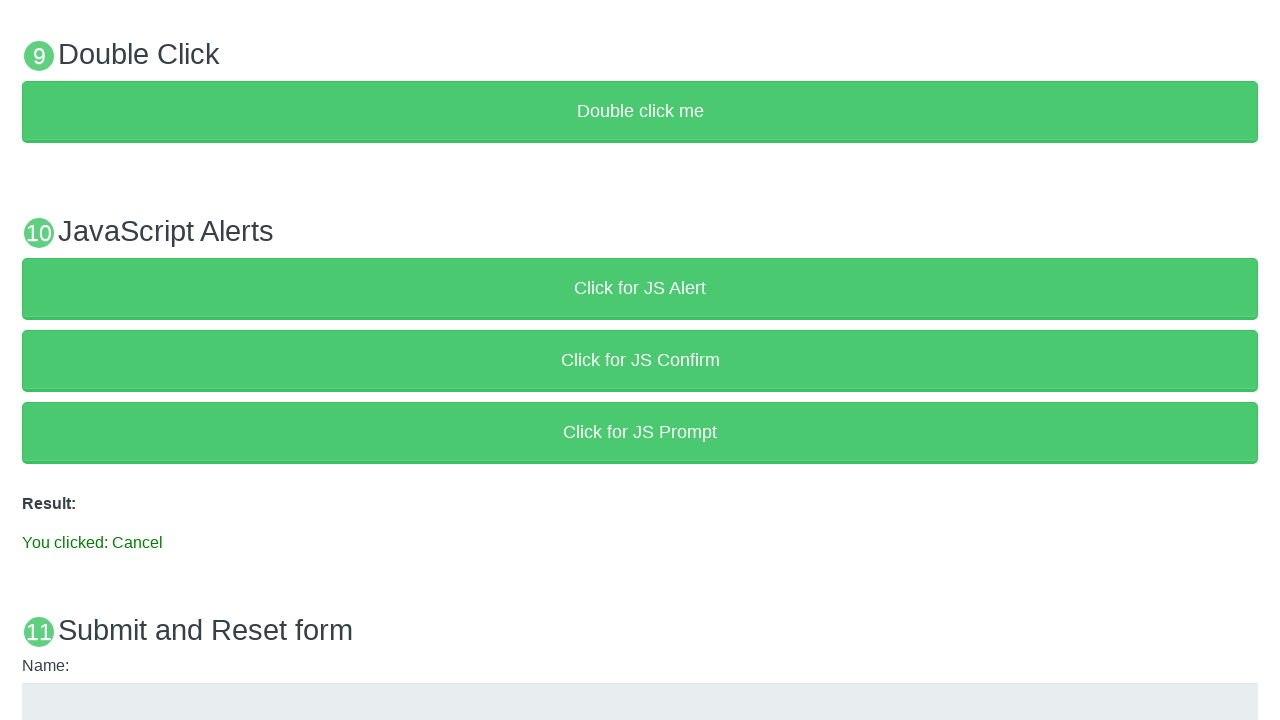

Verified result text shows 'You clicked: Cancel'
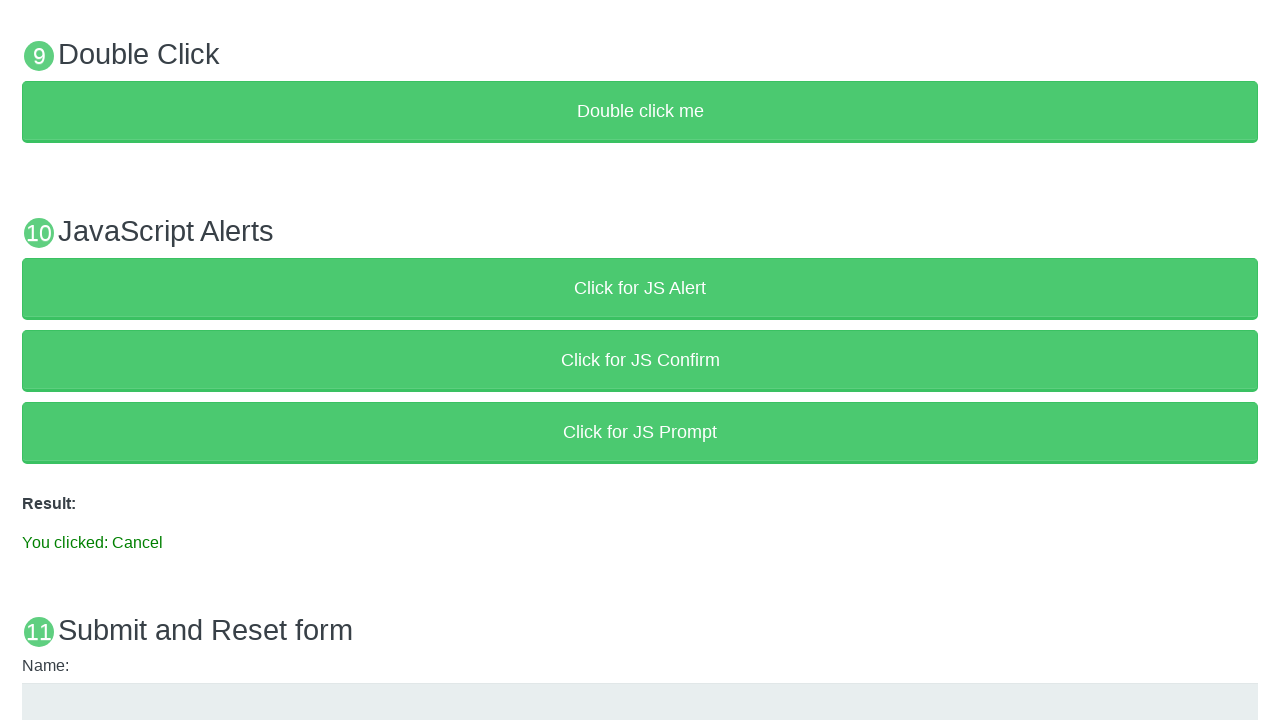

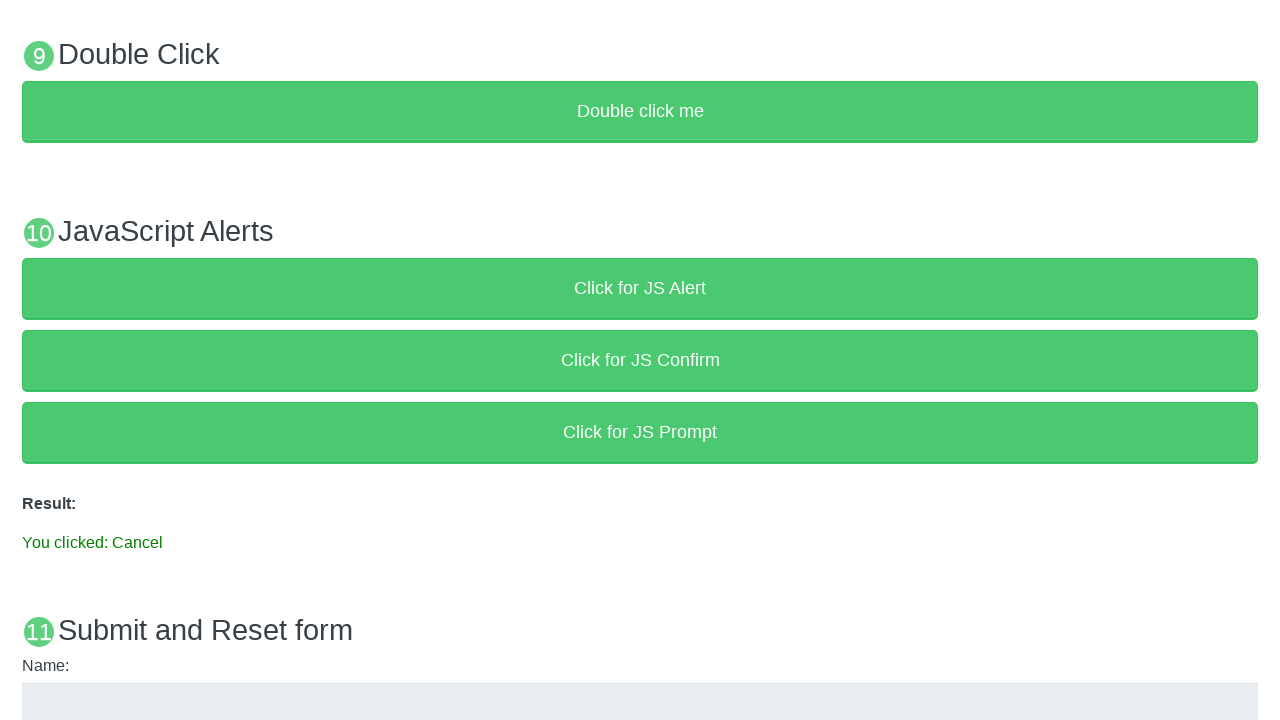